Tests that edits are cancelled when pressing Escape

Starting URL: https://demo.playwright.dev/todomvc

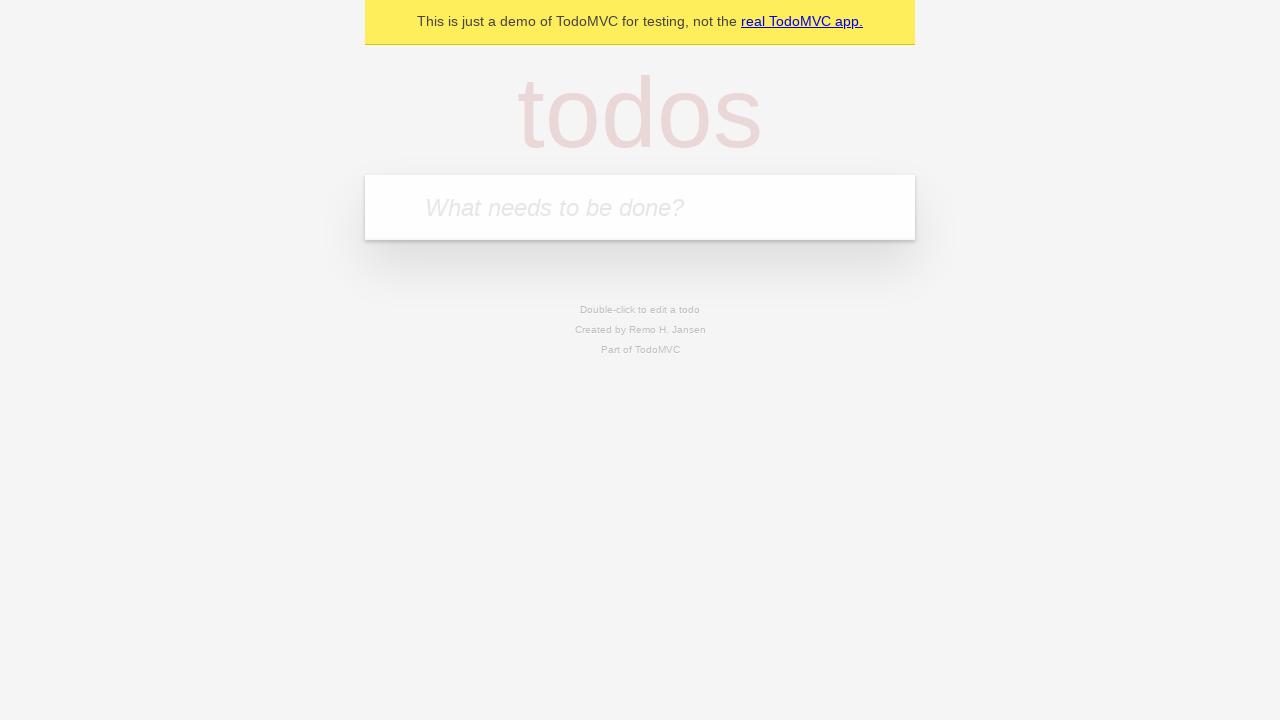

Filled todo input with 'buy some cheese' on internal:attr=[placeholder="What needs to be done?"i]
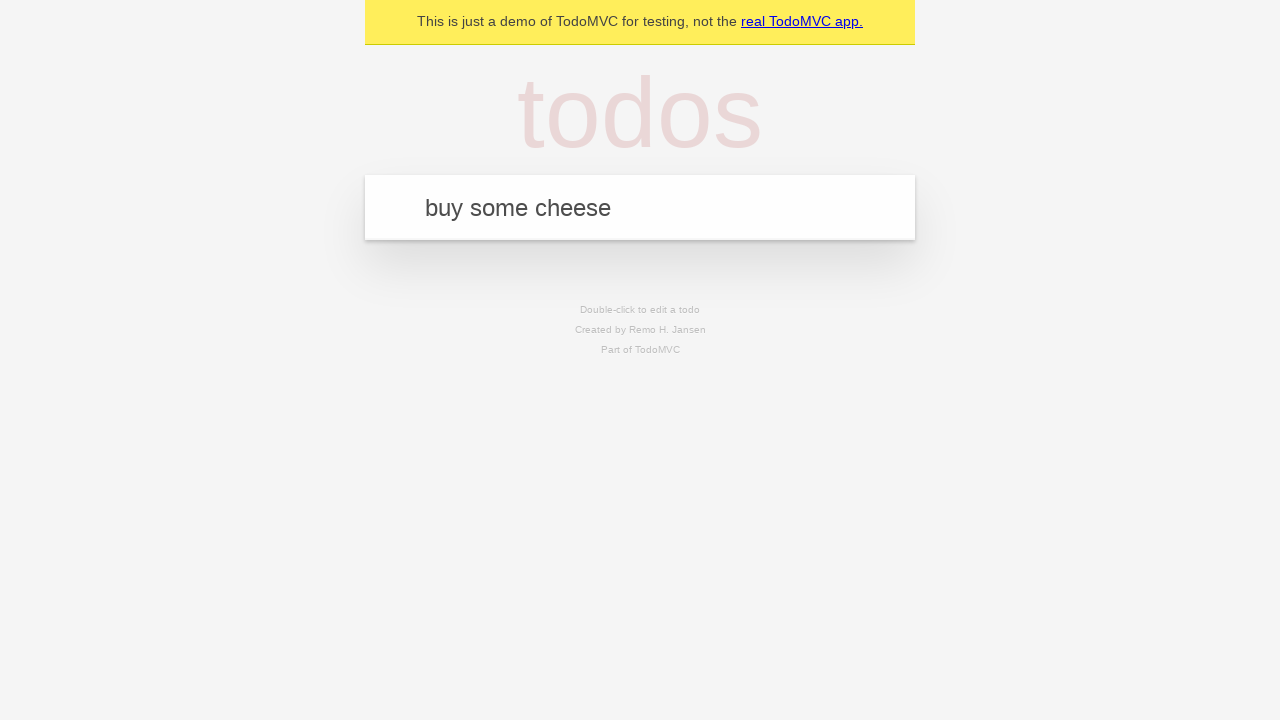

Pressed Enter to create first todo on internal:attr=[placeholder="What needs to be done?"i]
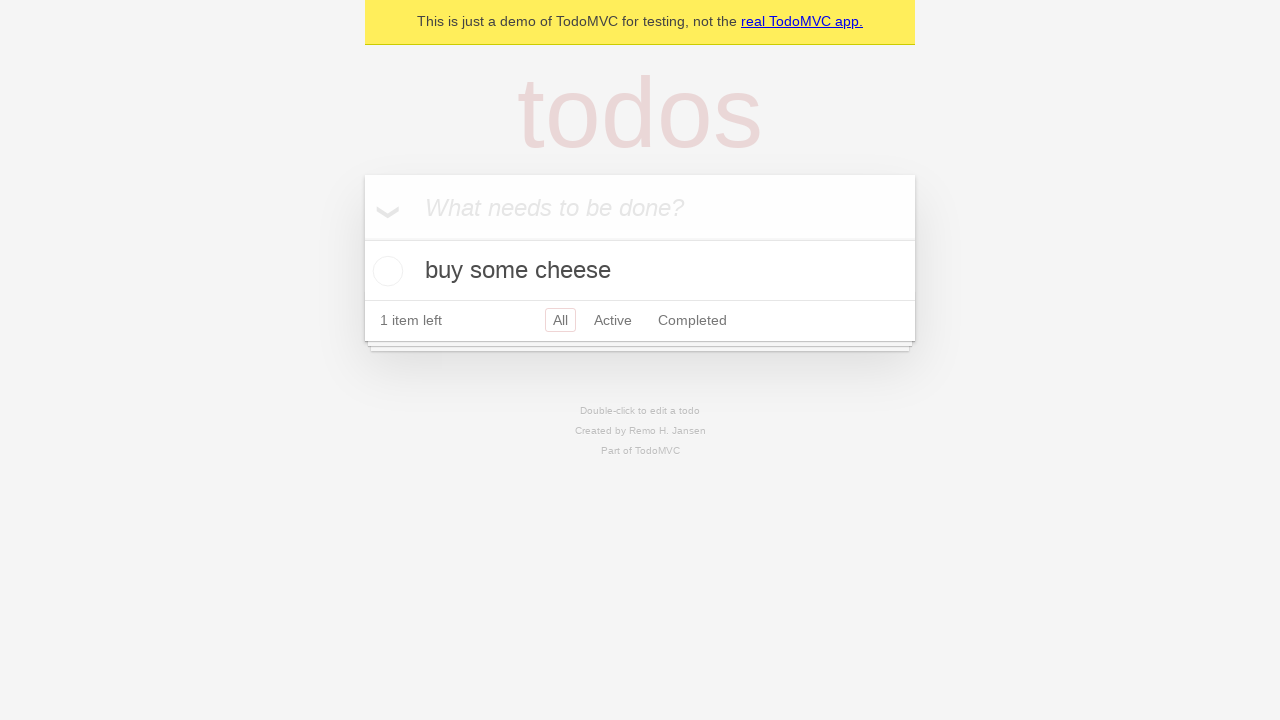

Filled todo input with 'feed the cat' on internal:attr=[placeholder="What needs to be done?"i]
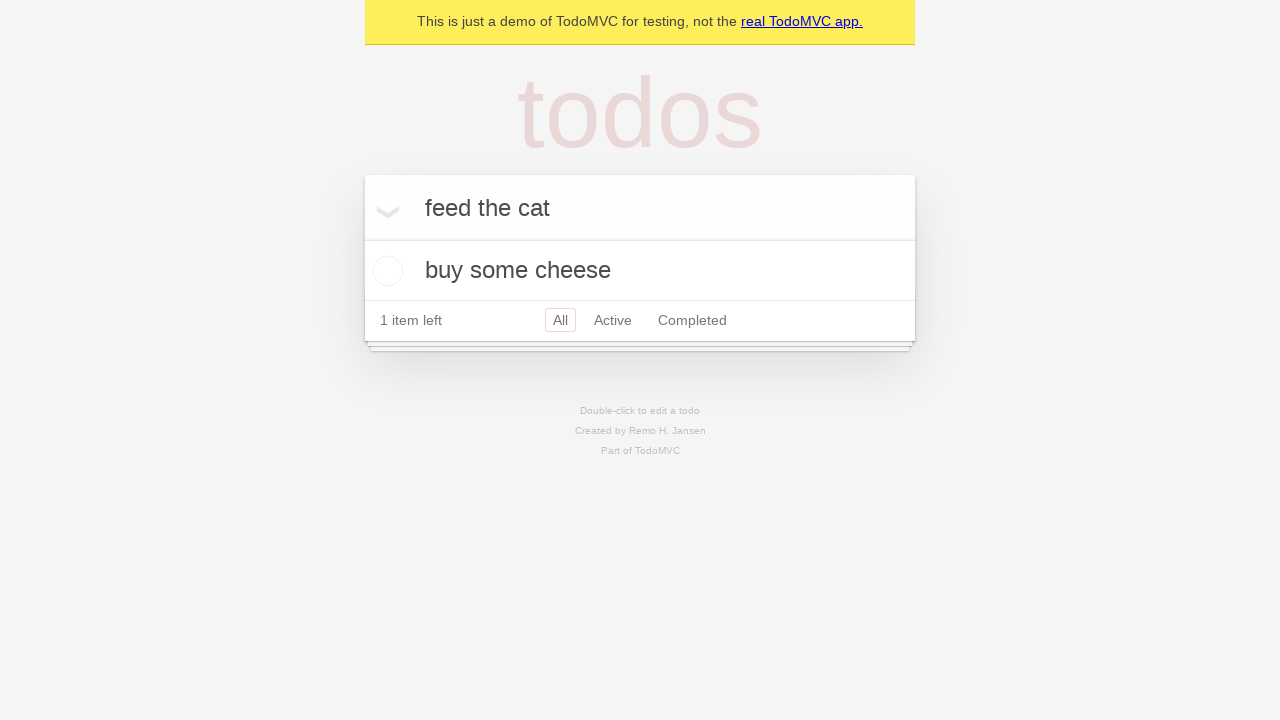

Pressed Enter to create second todo on internal:attr=[placeholder="What needs to be done?"i]
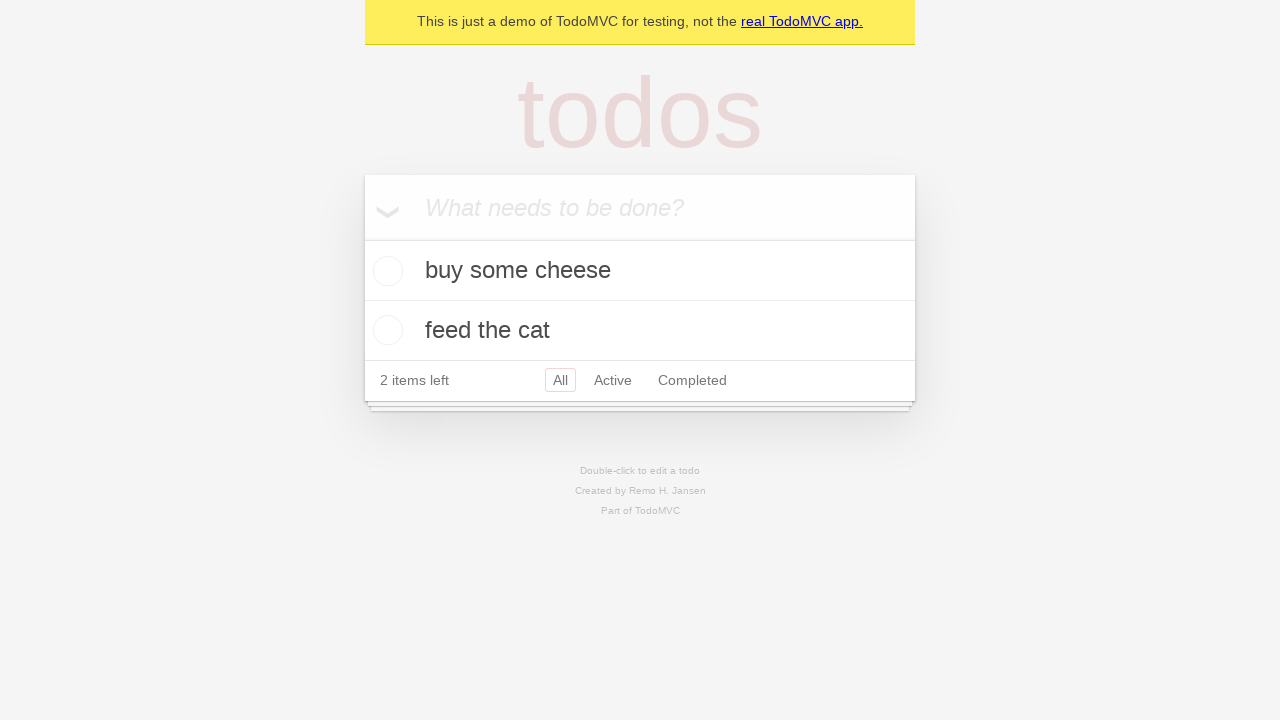

Filled todo input with 'book a doctors appointment' on internal:attr=[placeholder="What needs to be done?"i]
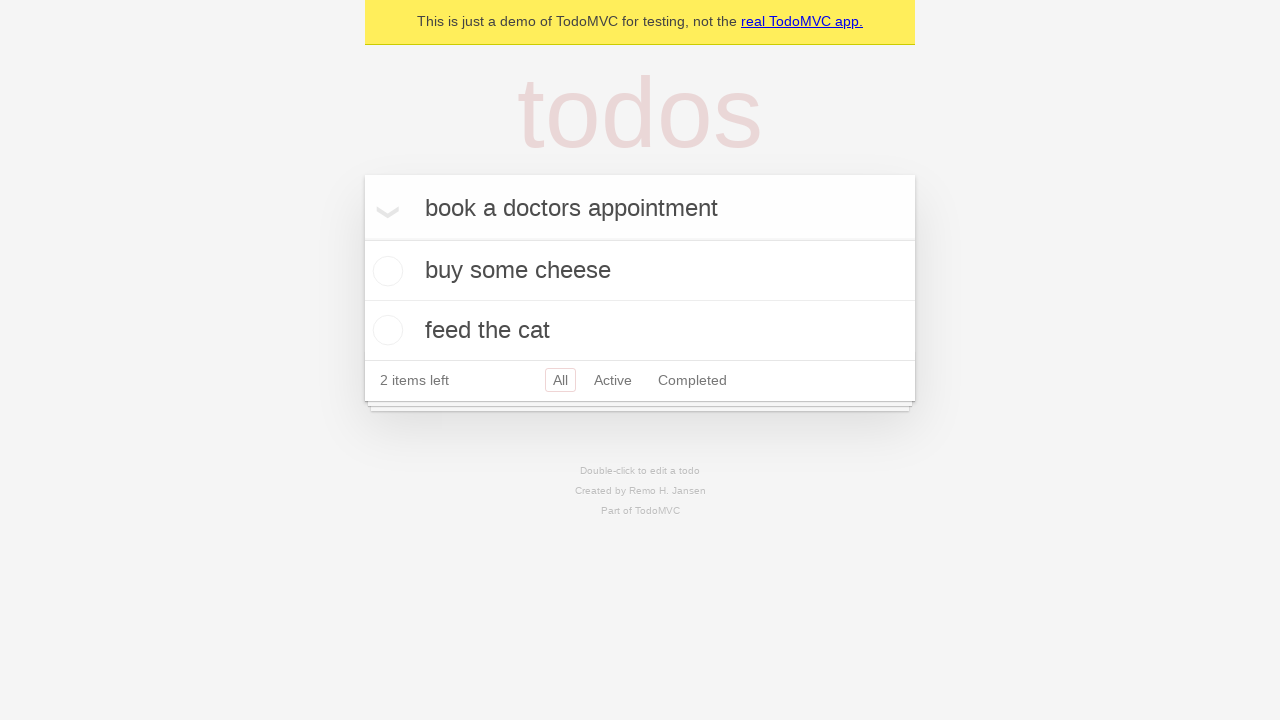

Pressed Enter to create third todo on internal:attr=[placeholder="What needs to be done?"i]
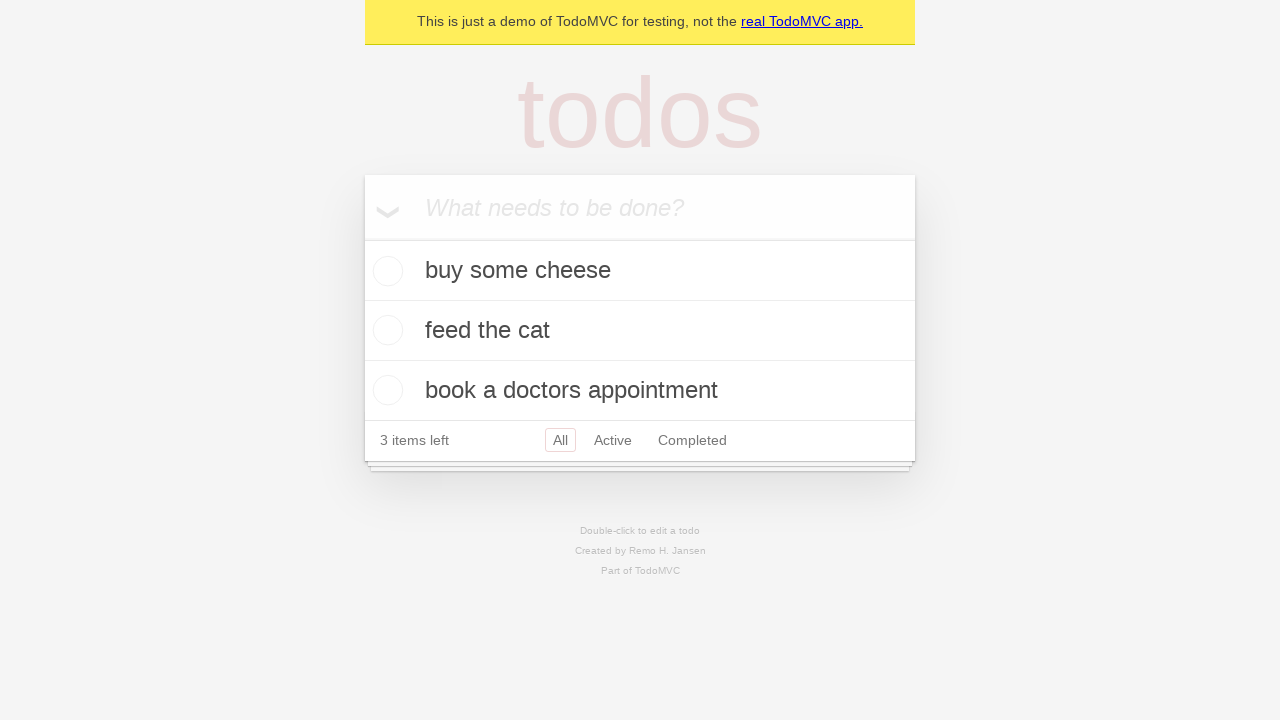

Retrieved todo items
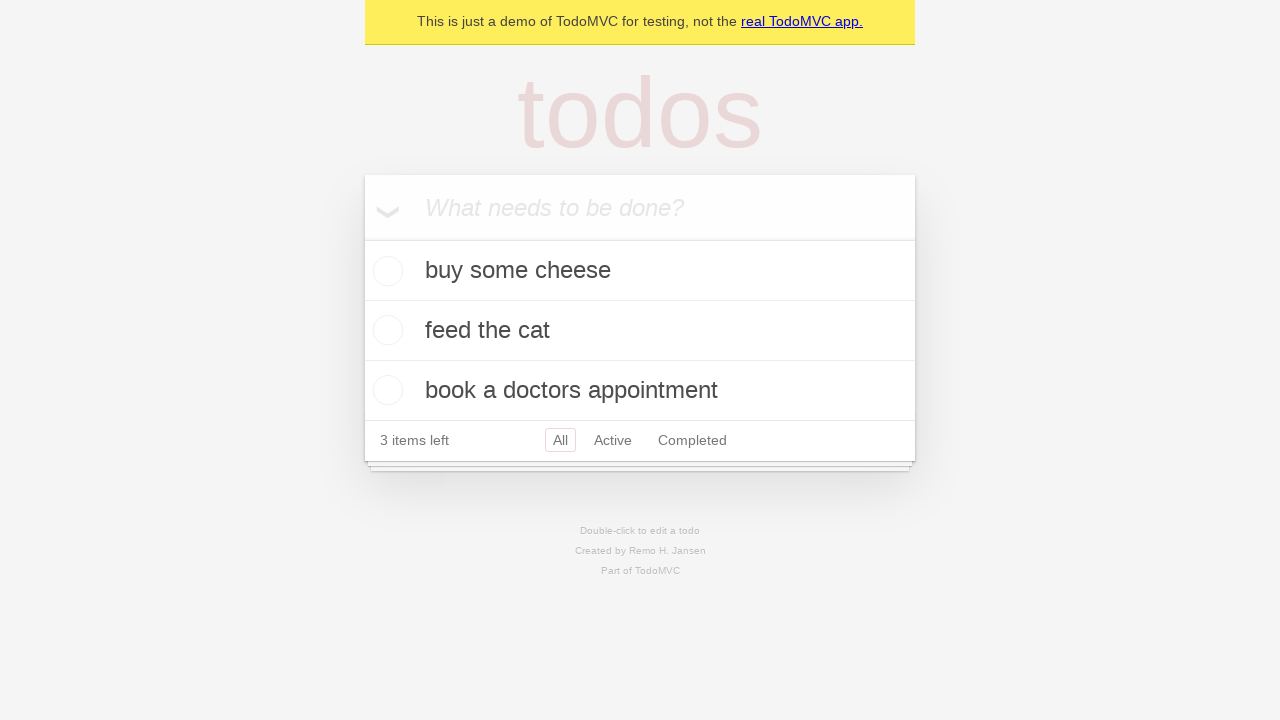

Double-clicked the second todo item to enter edit mode at (640, 331) on internal:testid=[data-testid="todo-item"s] >> nth=1
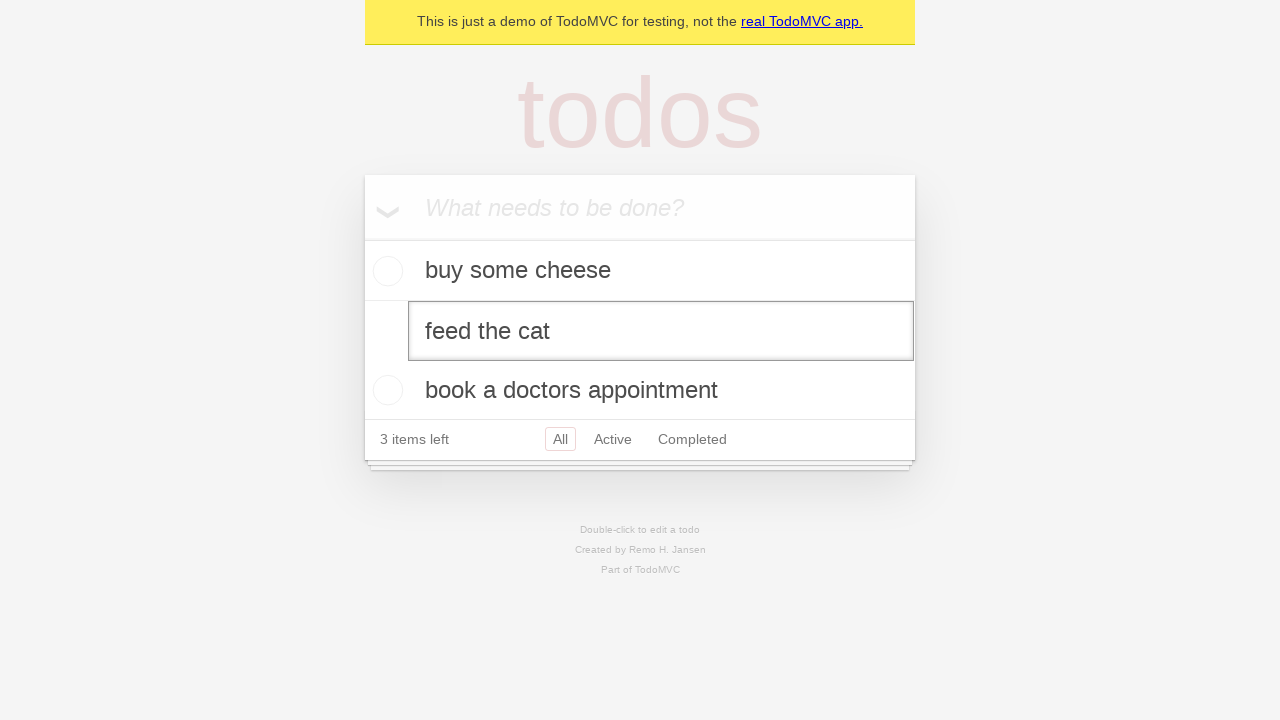

Filled edit field with 'buy some sausages' on internal:testid=[data-testid="todo-item"s] >> nth=1 >> internal:role=textbox[nam
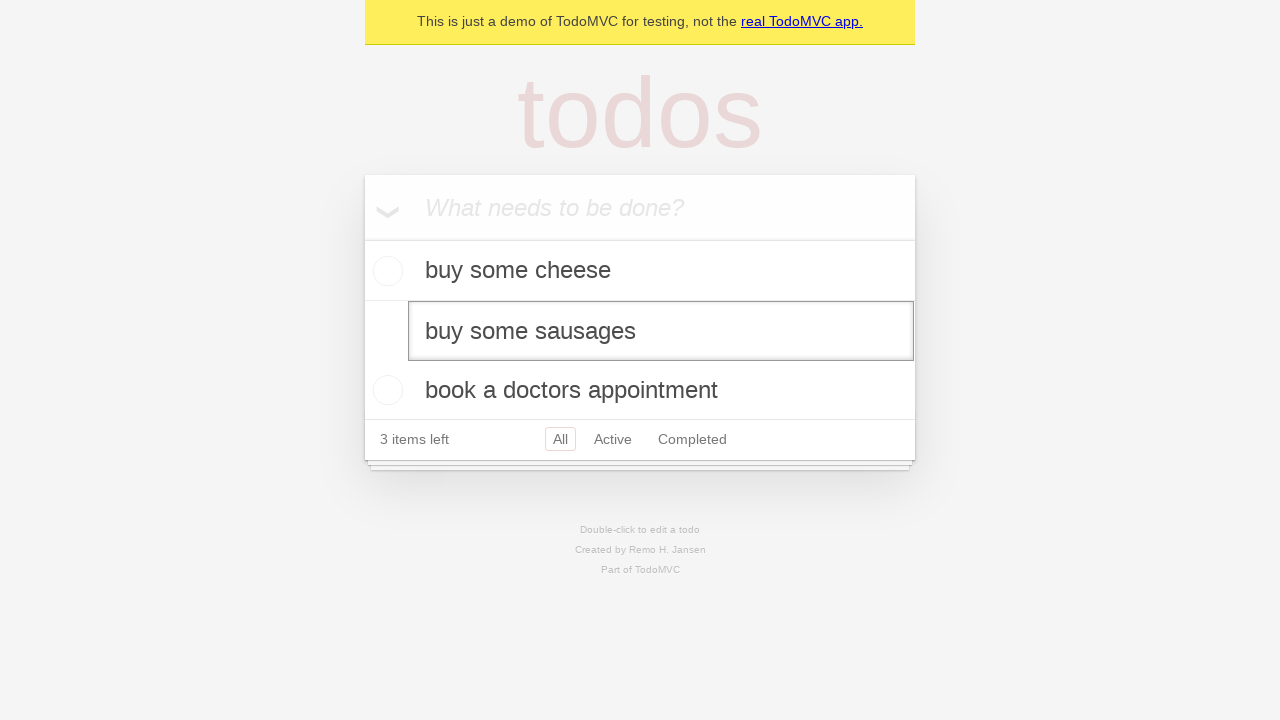

Pressed Escape to cancel edits on the second todo on internal:testid=[data-testid="todo-item"s] >> nth=1 >> internal:role=textbox[nam
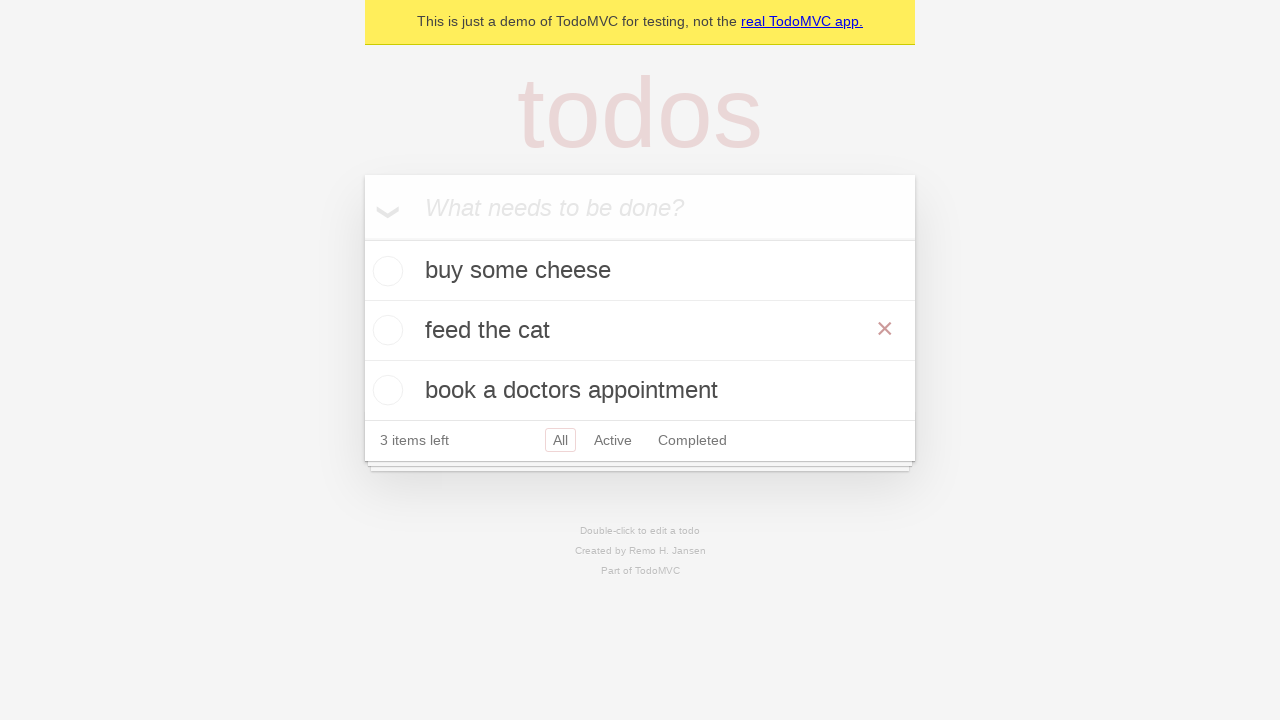

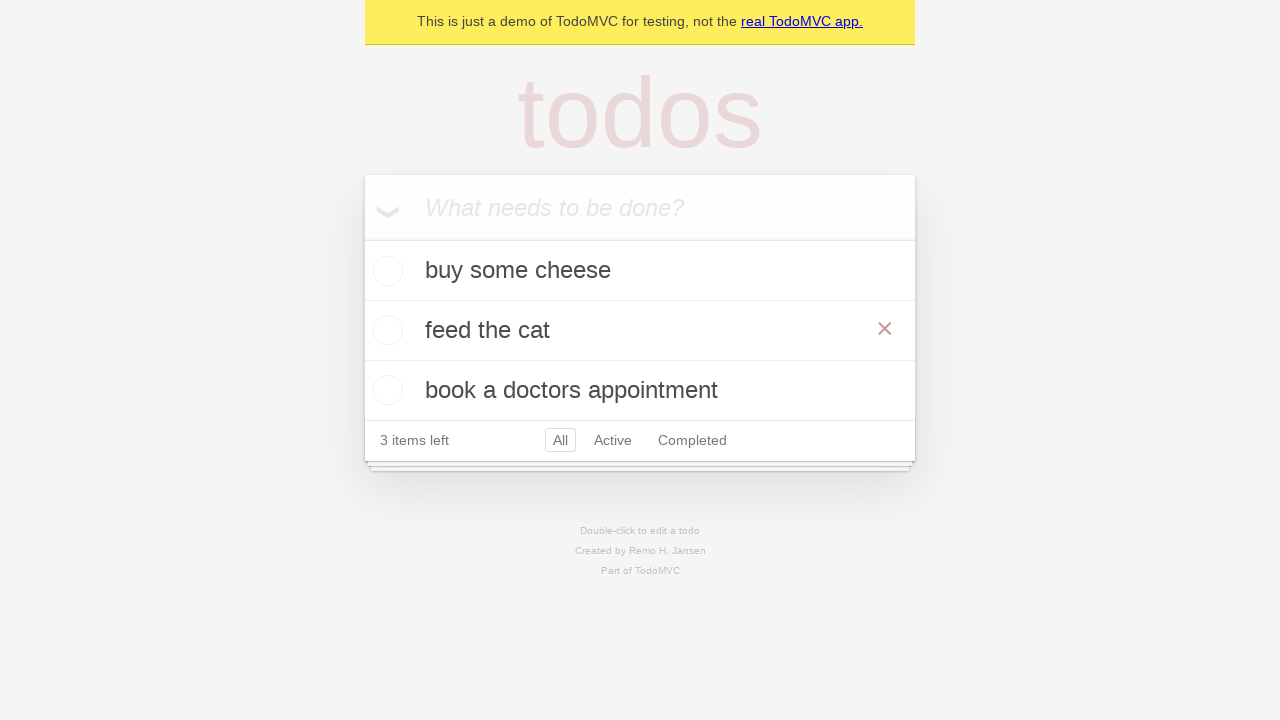